Tests the Feed-A-Cat page by verifying the Feed button is present

Starting URL: https://cs1632.appspot.com/

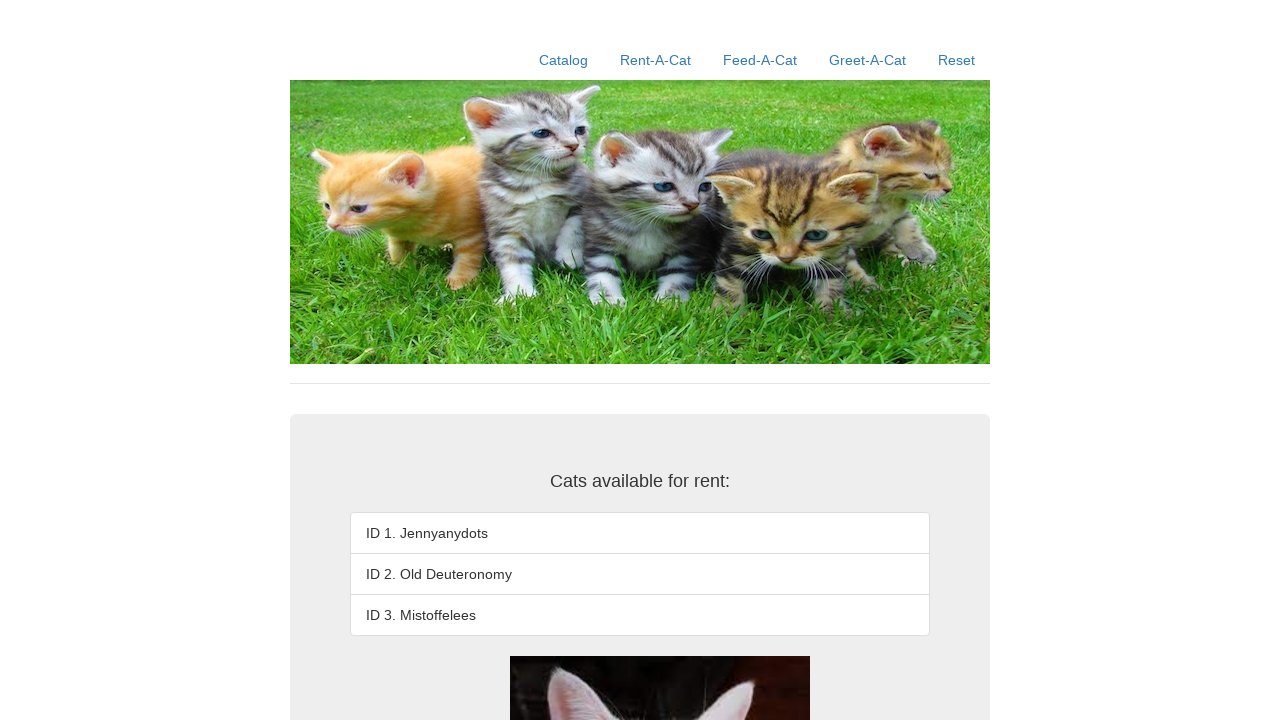

Reset state by clearing cookies
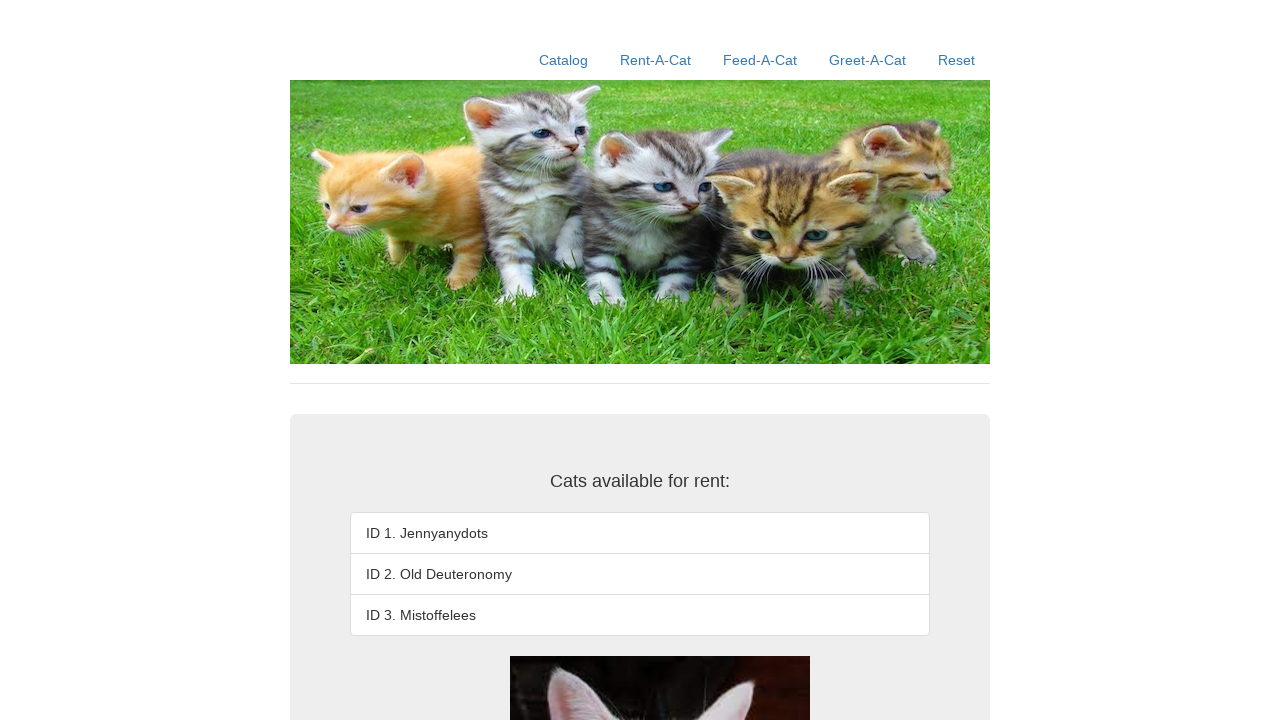

Clicked Feed-A-Cat link at (760, 60) on a:text('Feed-A-Cat')
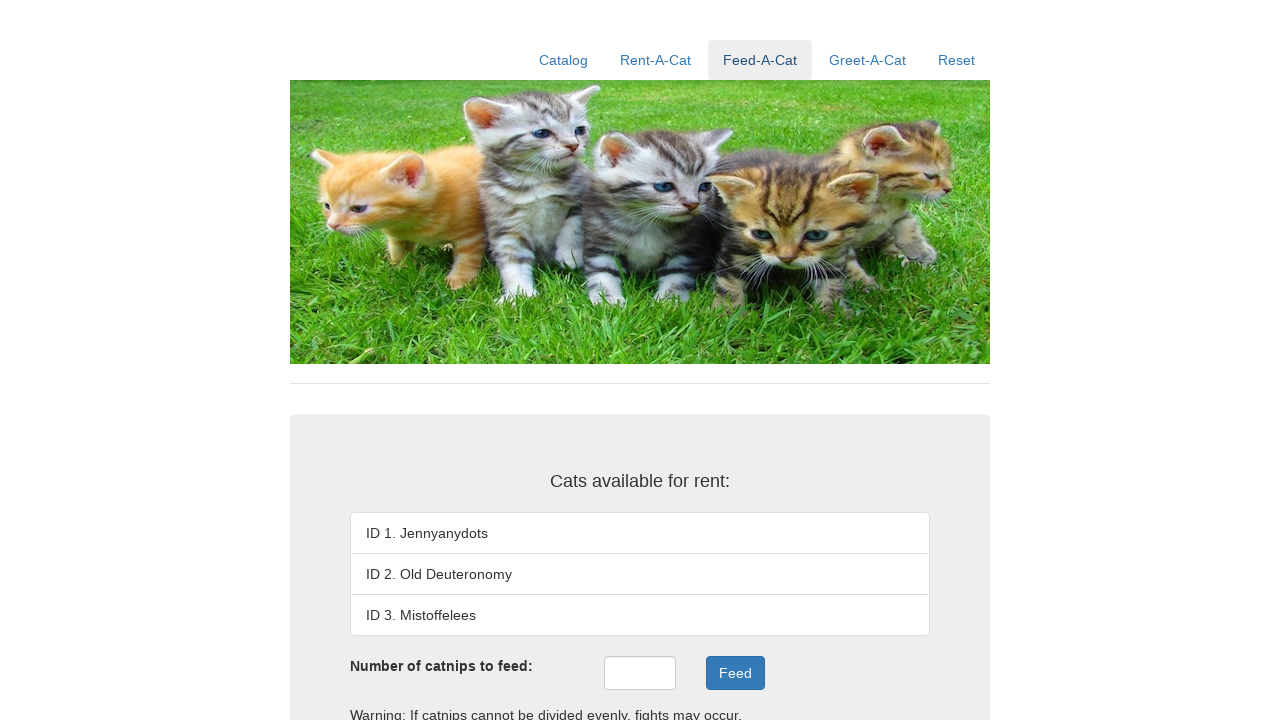

Feed button selector loaded
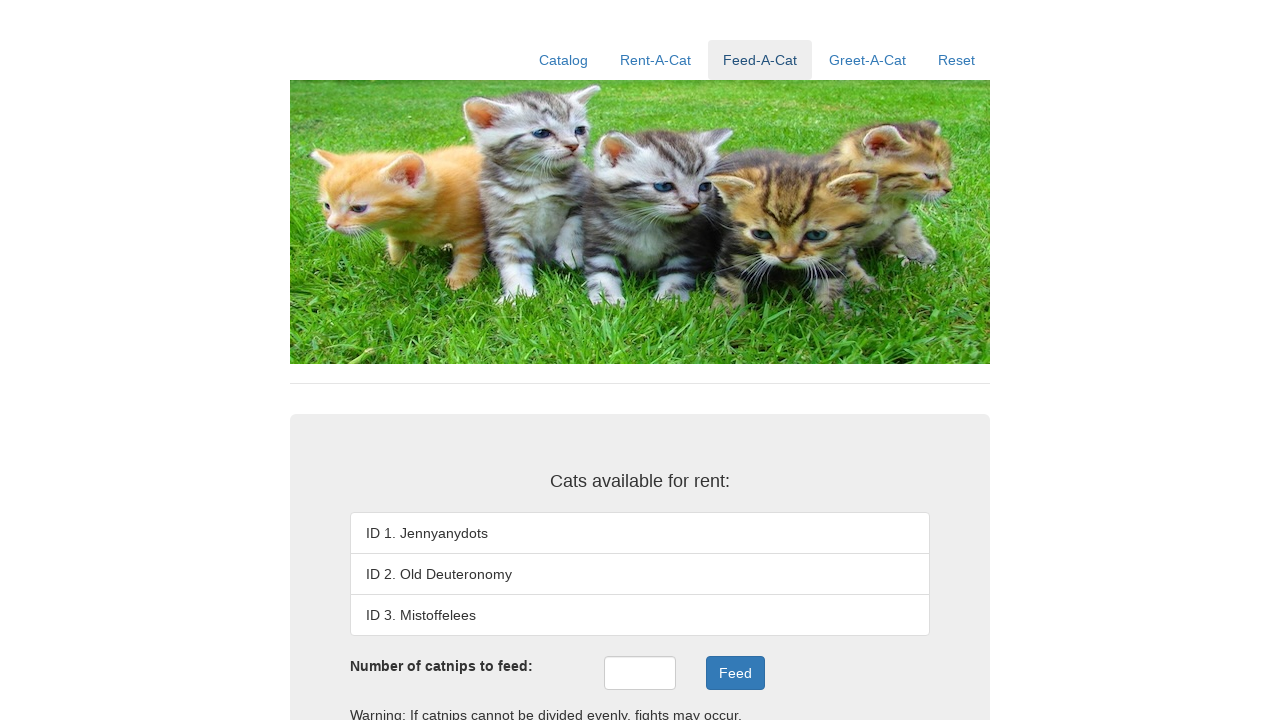

Verified Feed button is present on Feed-A-Cat page
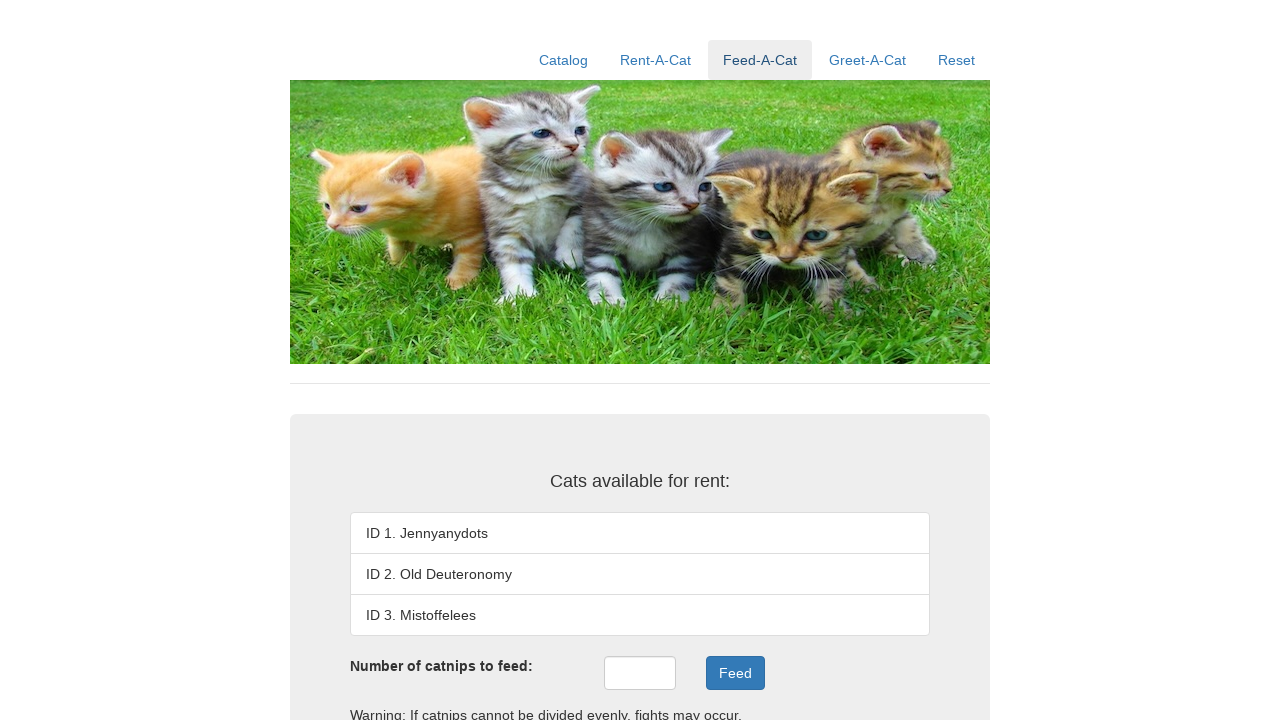

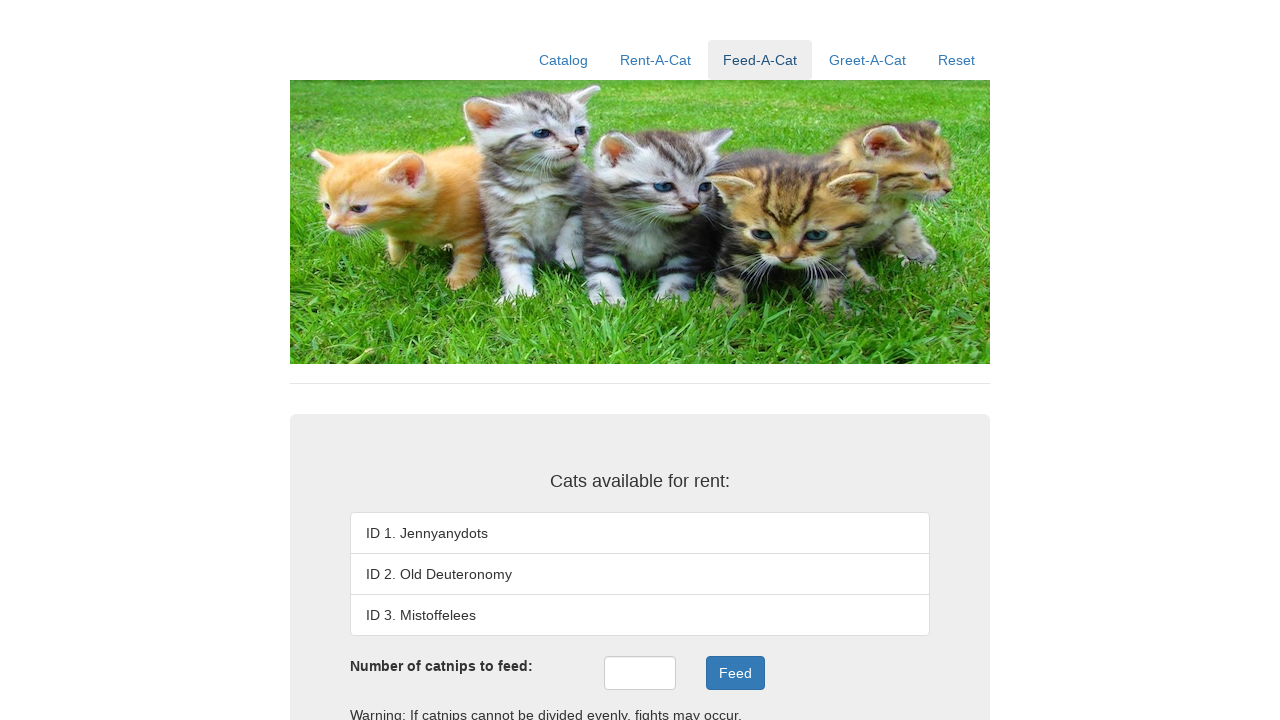